Tests various input field interactions including filling text, appending text, clearing fields, and verifying field properties like readonly and disabled states

Starting URL: https://letcode.in/edit

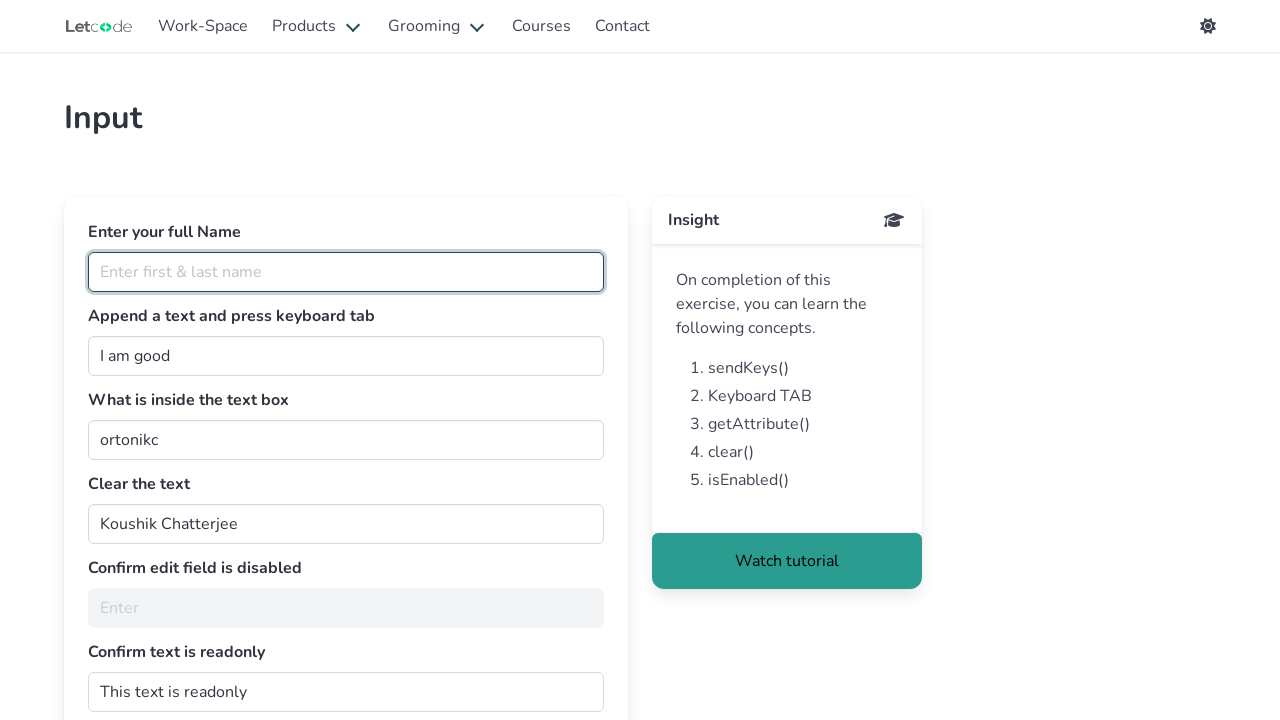

Filled fullName input field with 'Magesh Kannappan' on #fullName
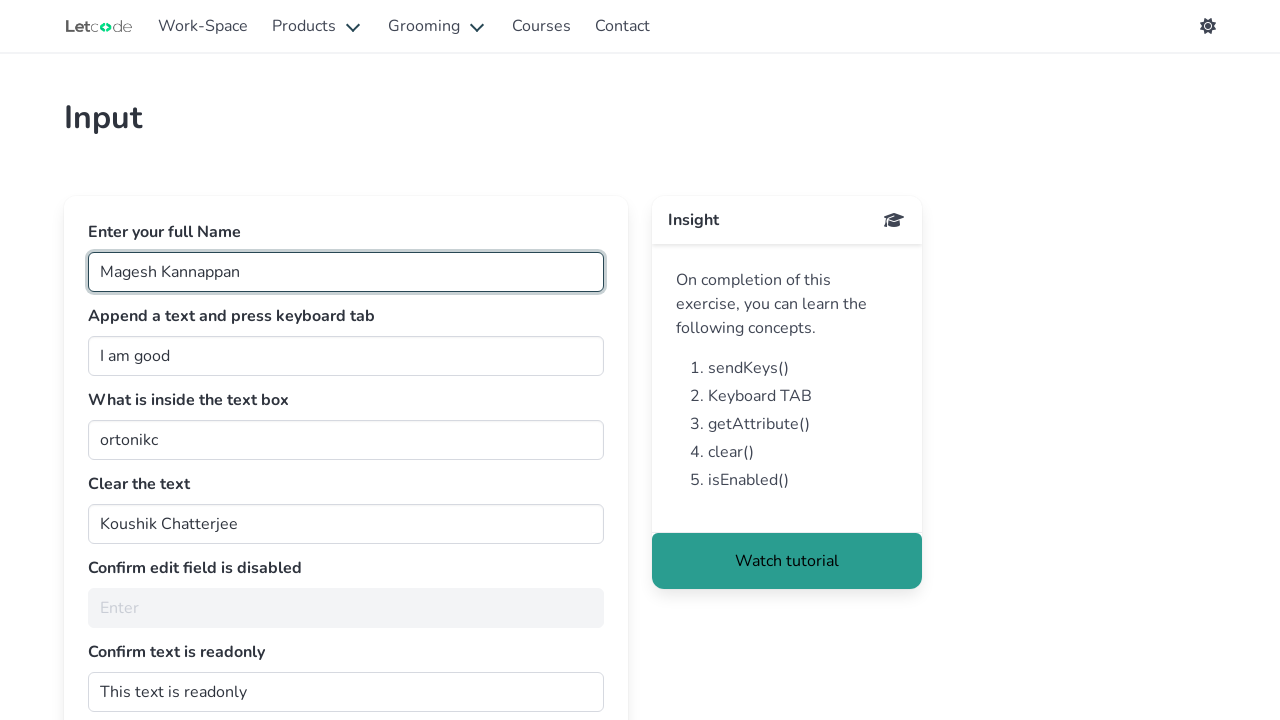

Appended ' Swetha' to join input field on //input[@id='join']
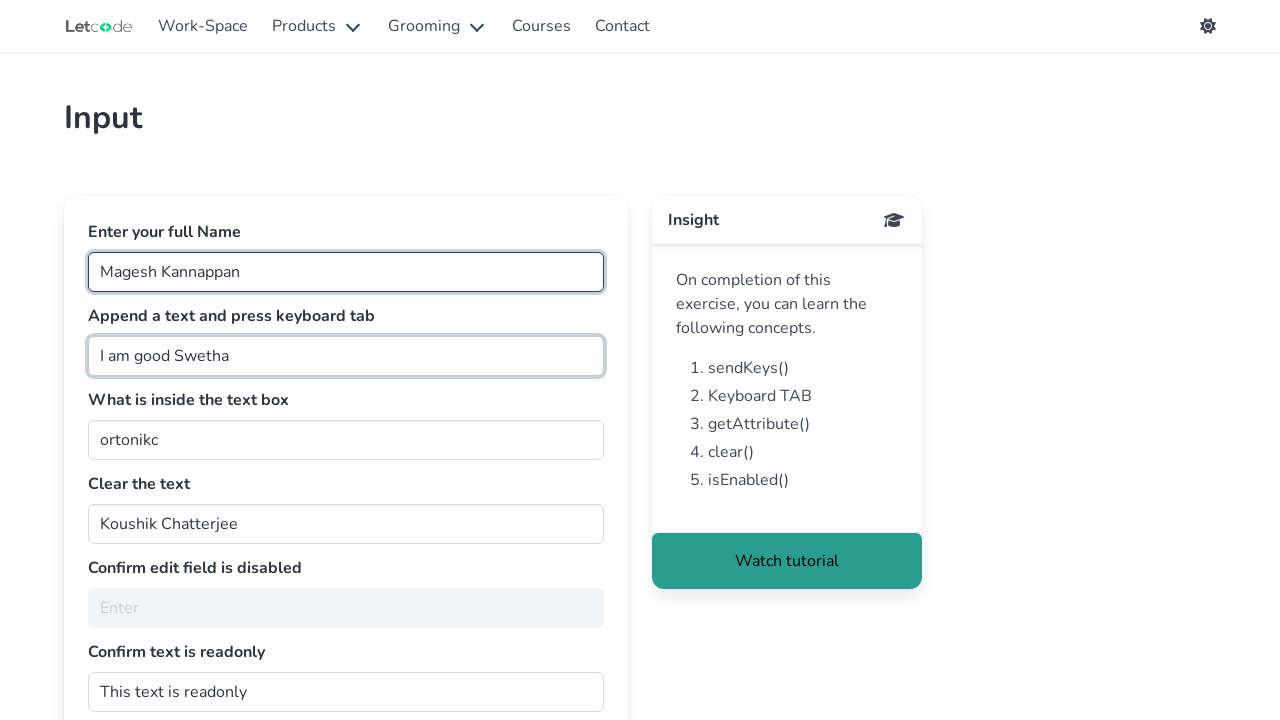

Pressed Tab key in join input field on //input[@id='join']
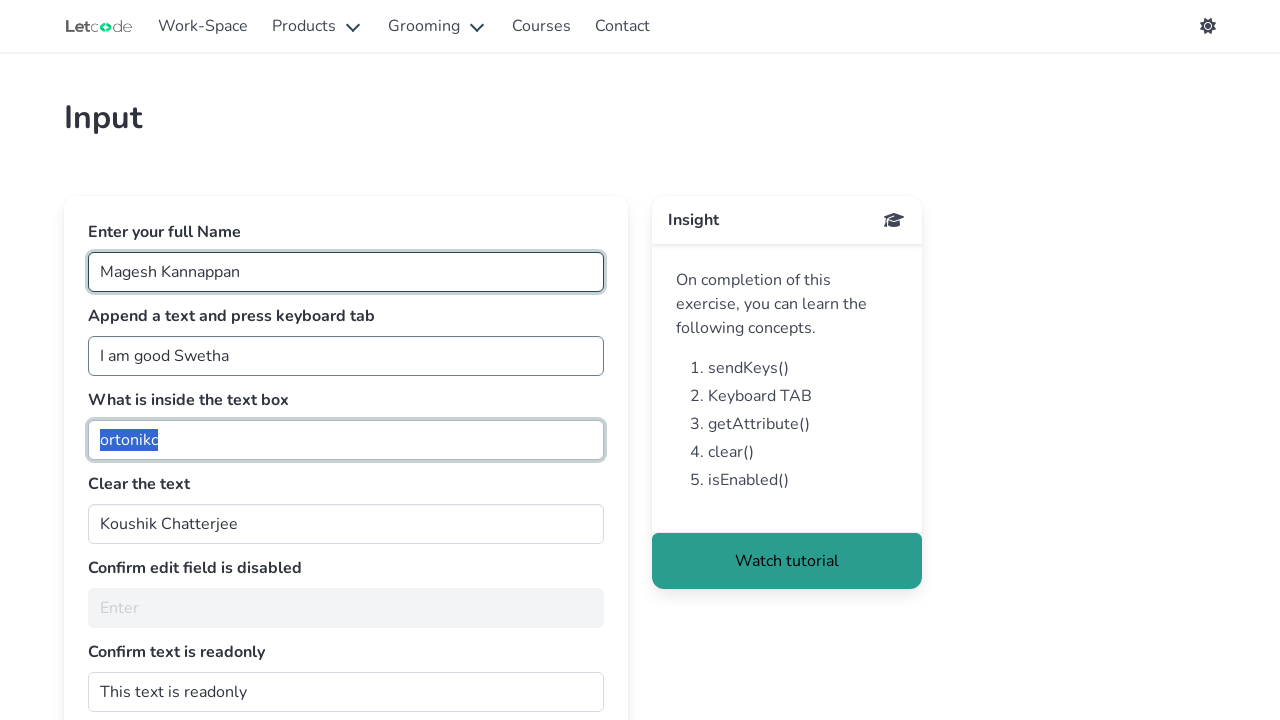

Retrieved value from getMe input field: 'ortonikc'
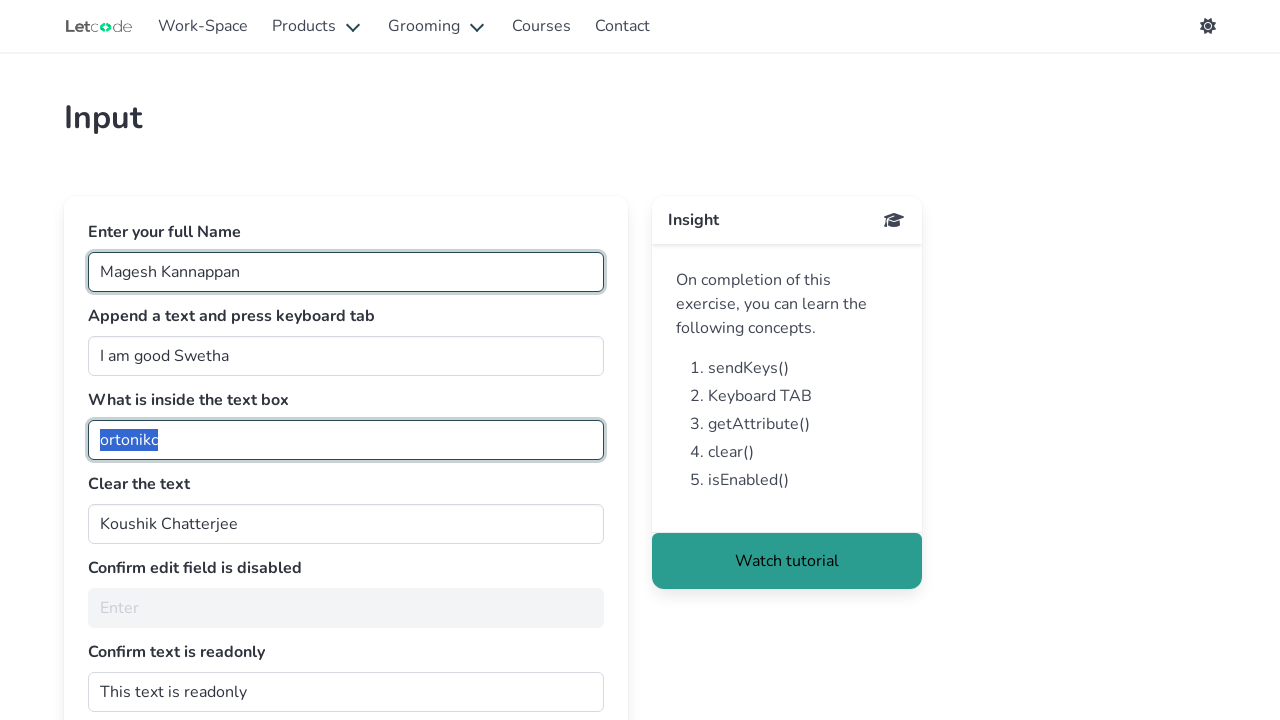

Cleared the clearMe input field on #clearMe
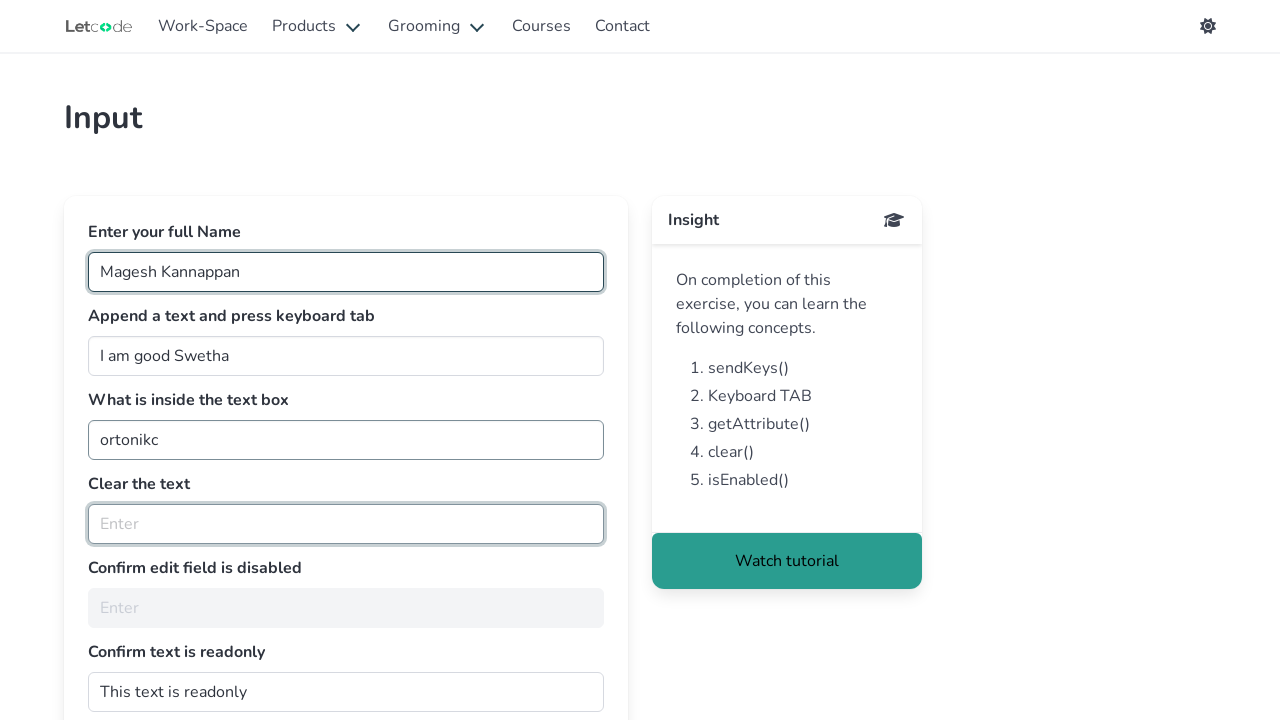

noEdit input field is in disabled state
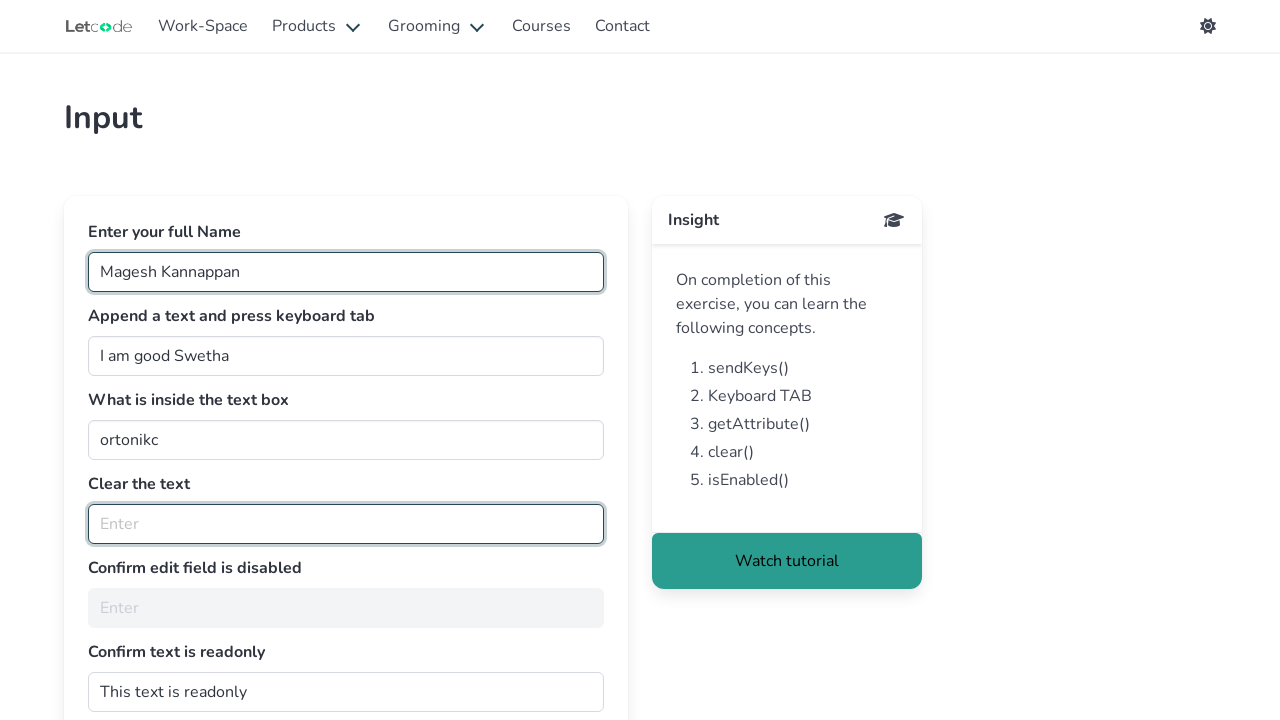

Retrieved readonly attribute from dontwrite field: 
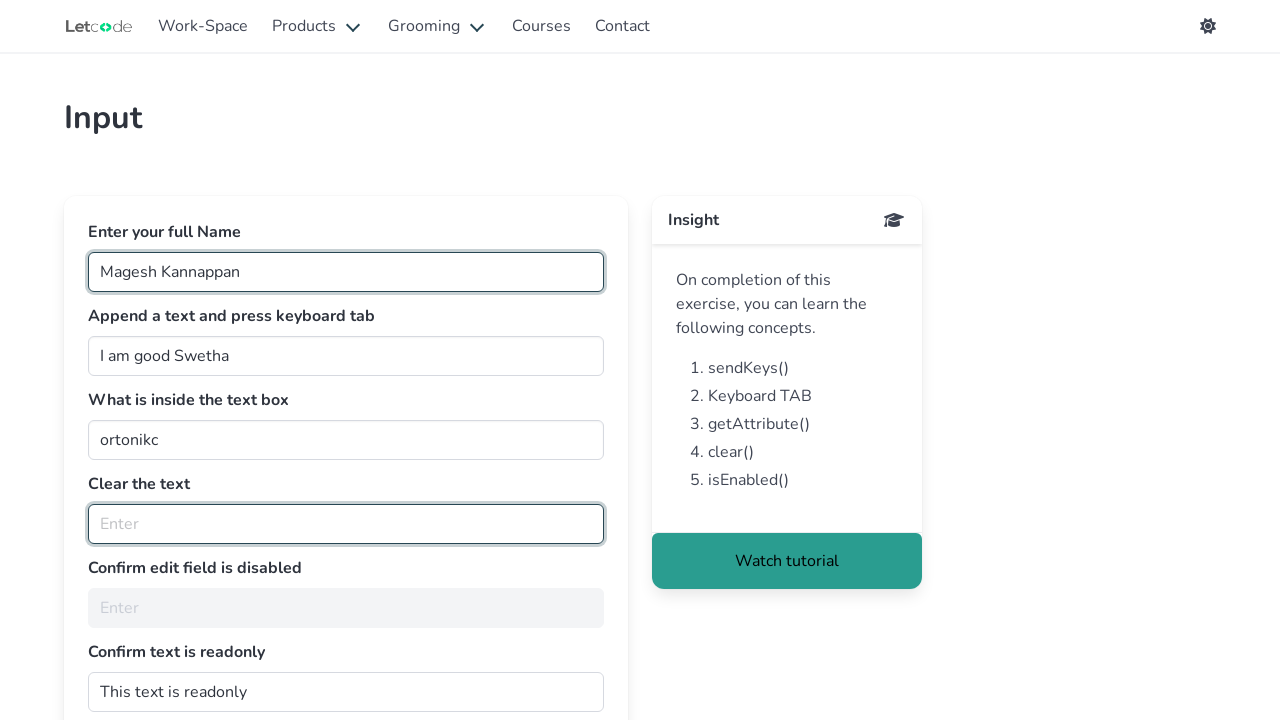

Checked if dontwrite input is enabled: False
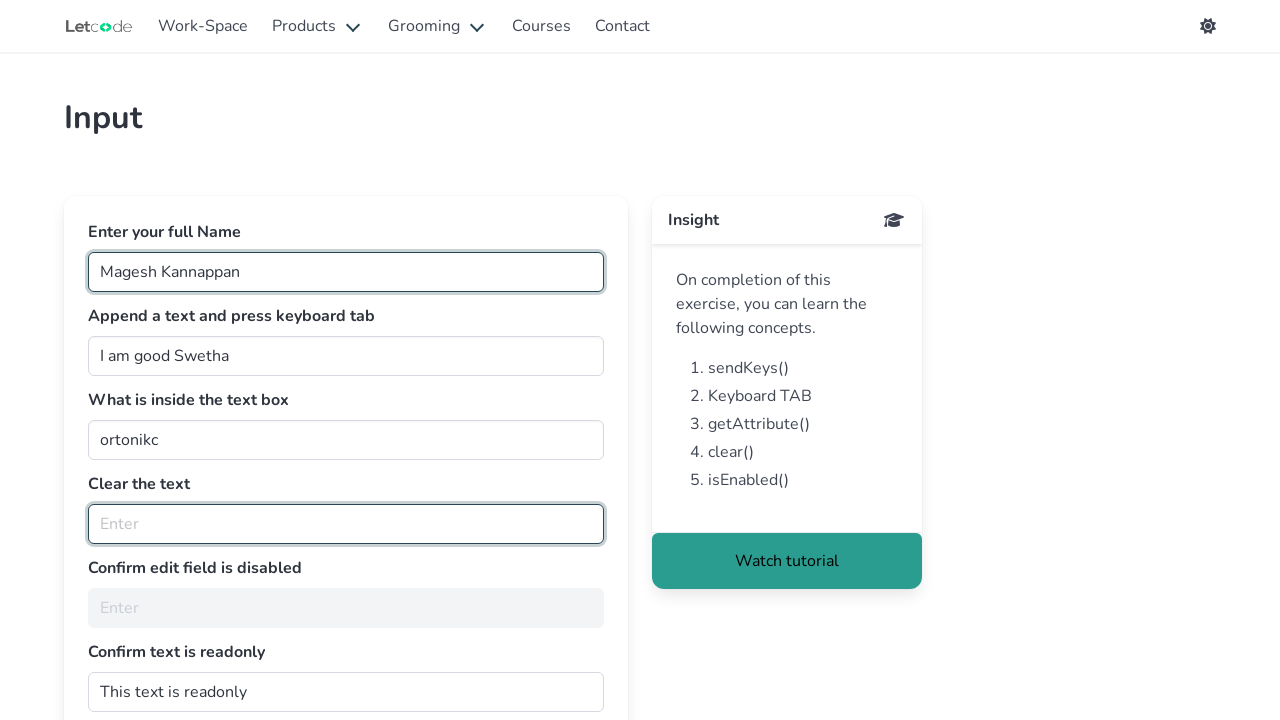

Checked if dontwrite input is visible: True
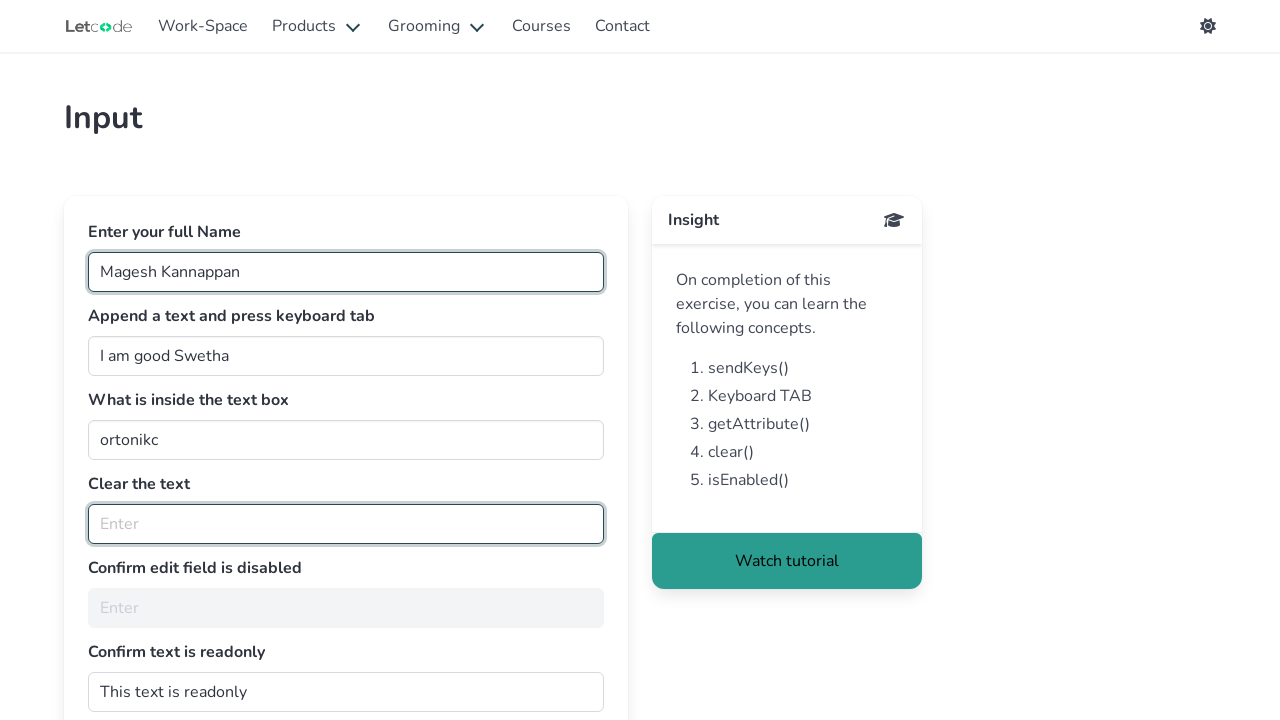

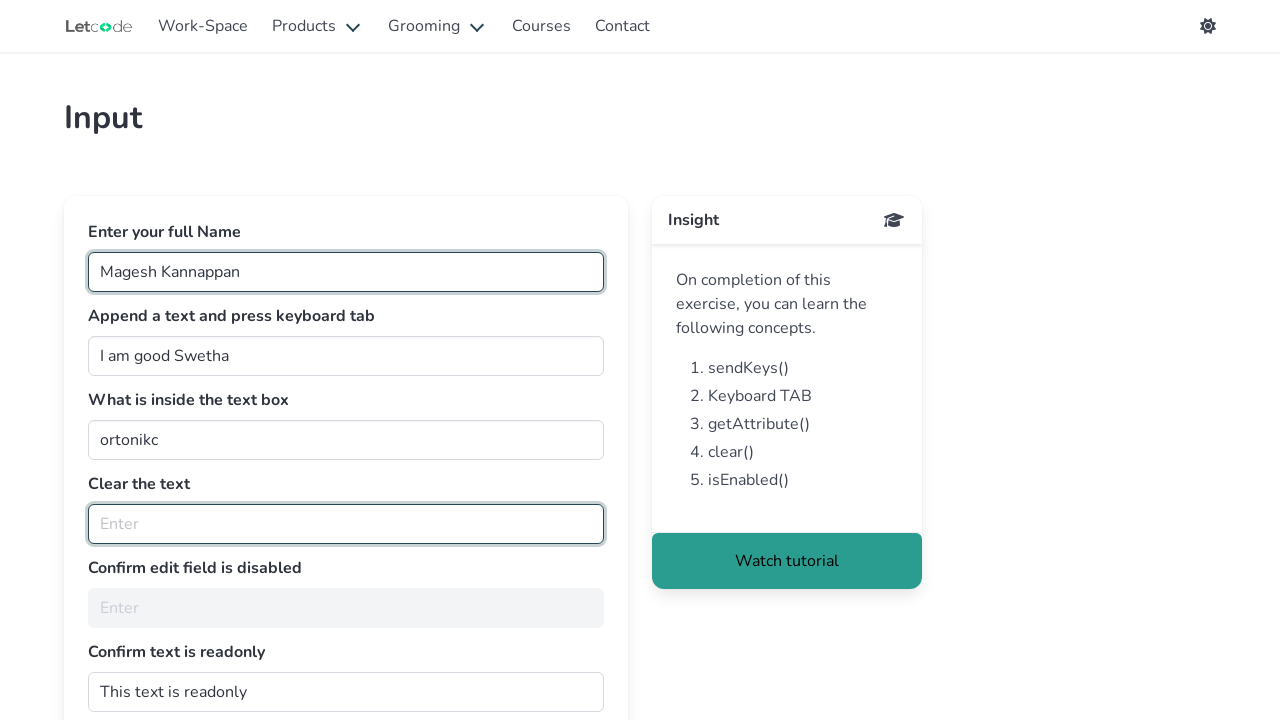